Tests drag functionality on jQuery UI draggable demo by switching to an iframe and dragging an element 300 pixels horizontally

Starting URL: https://jqueryui.com/draggable/

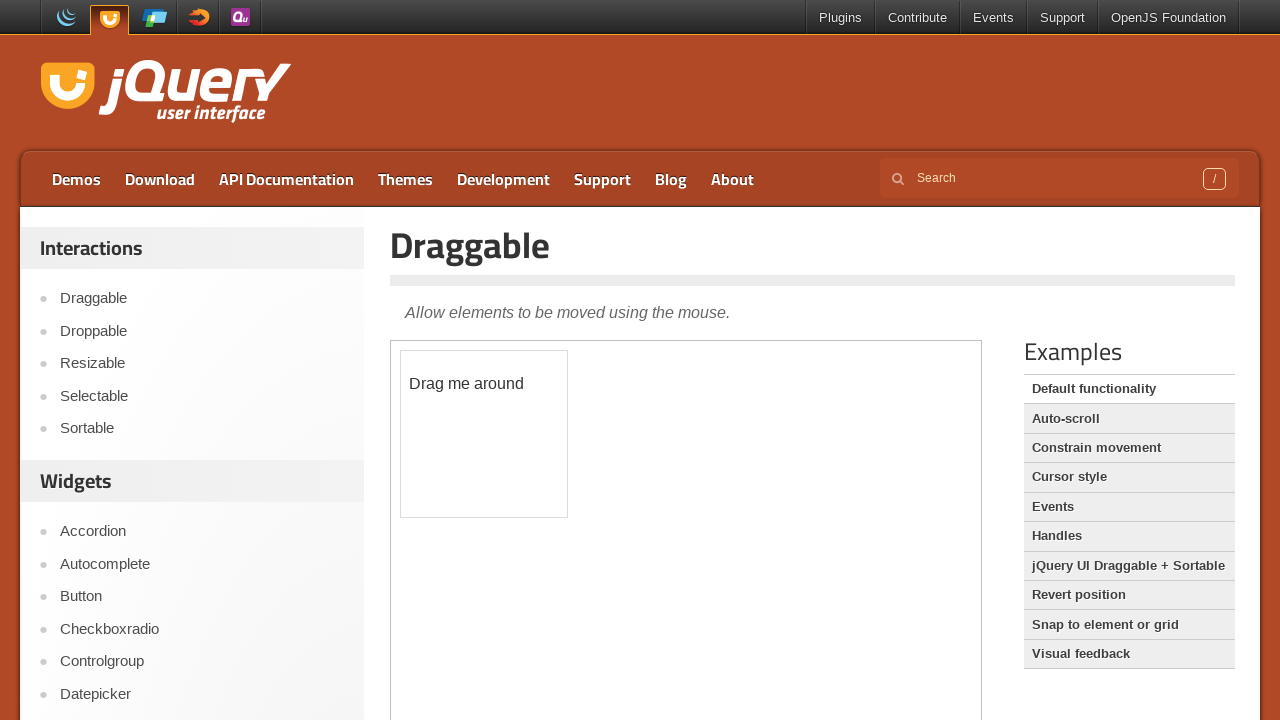

Located the demo iframe
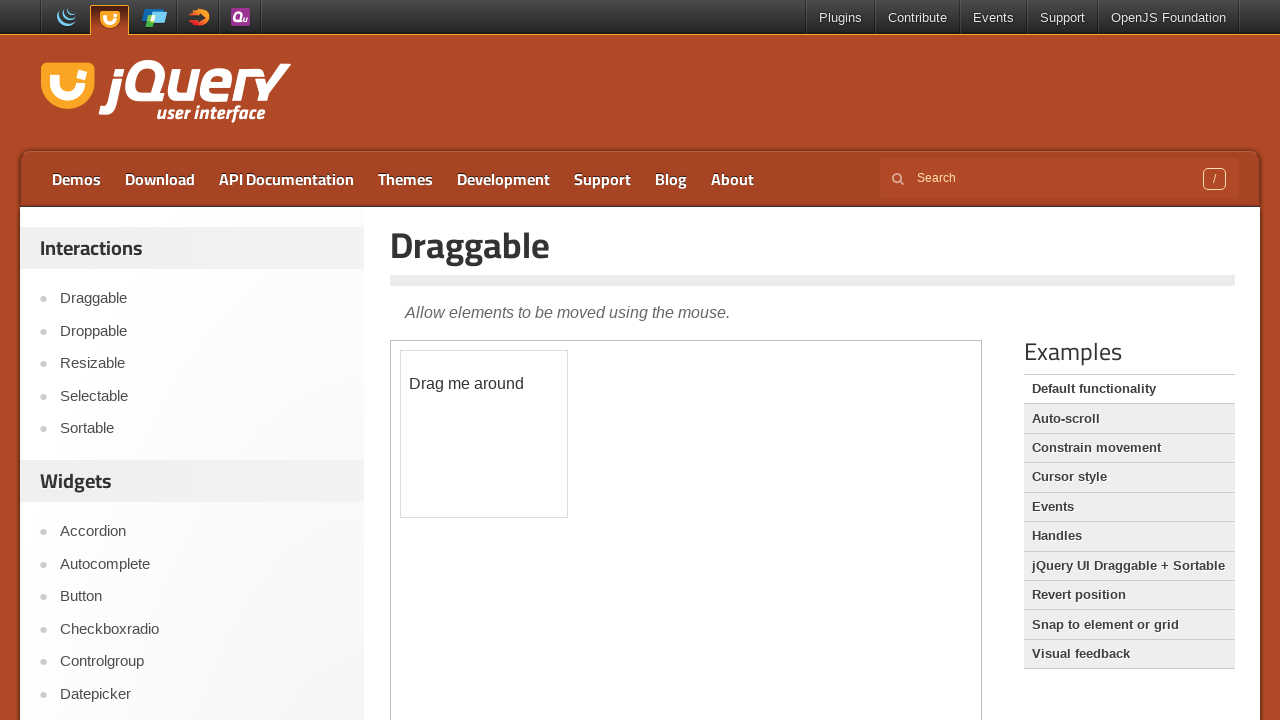

Located the draggable element
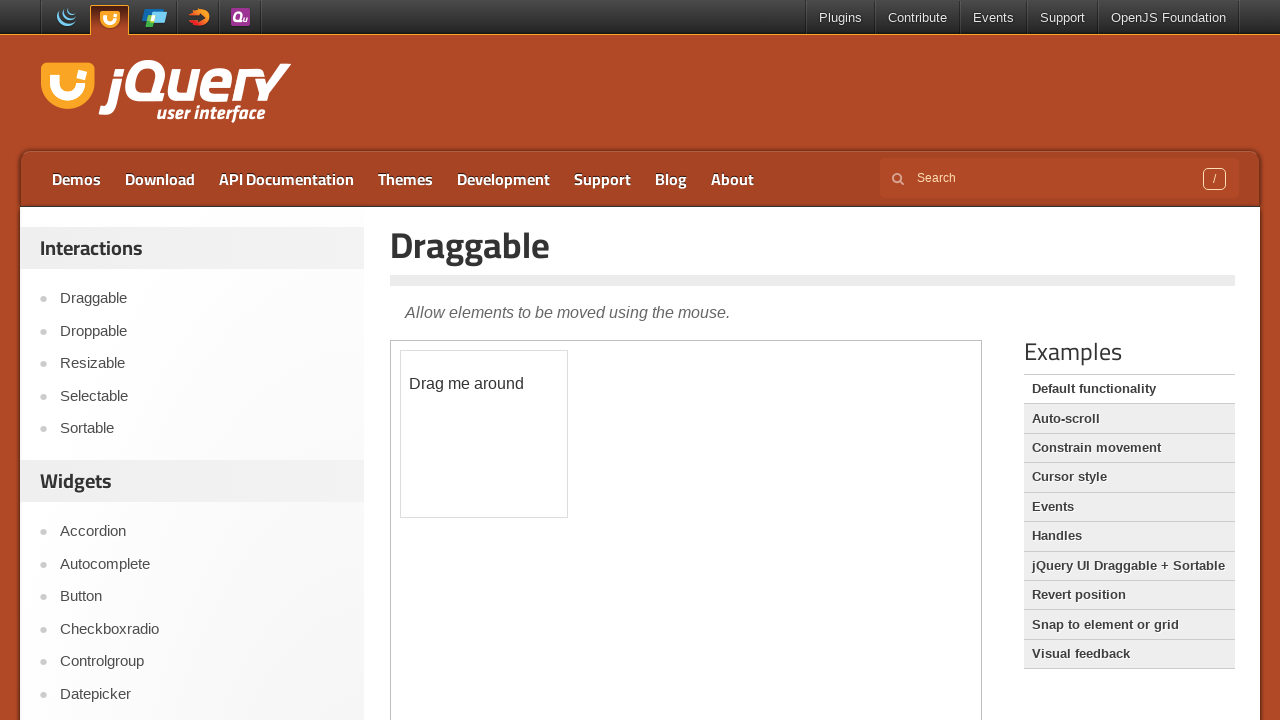

Draggable element is visible and ready
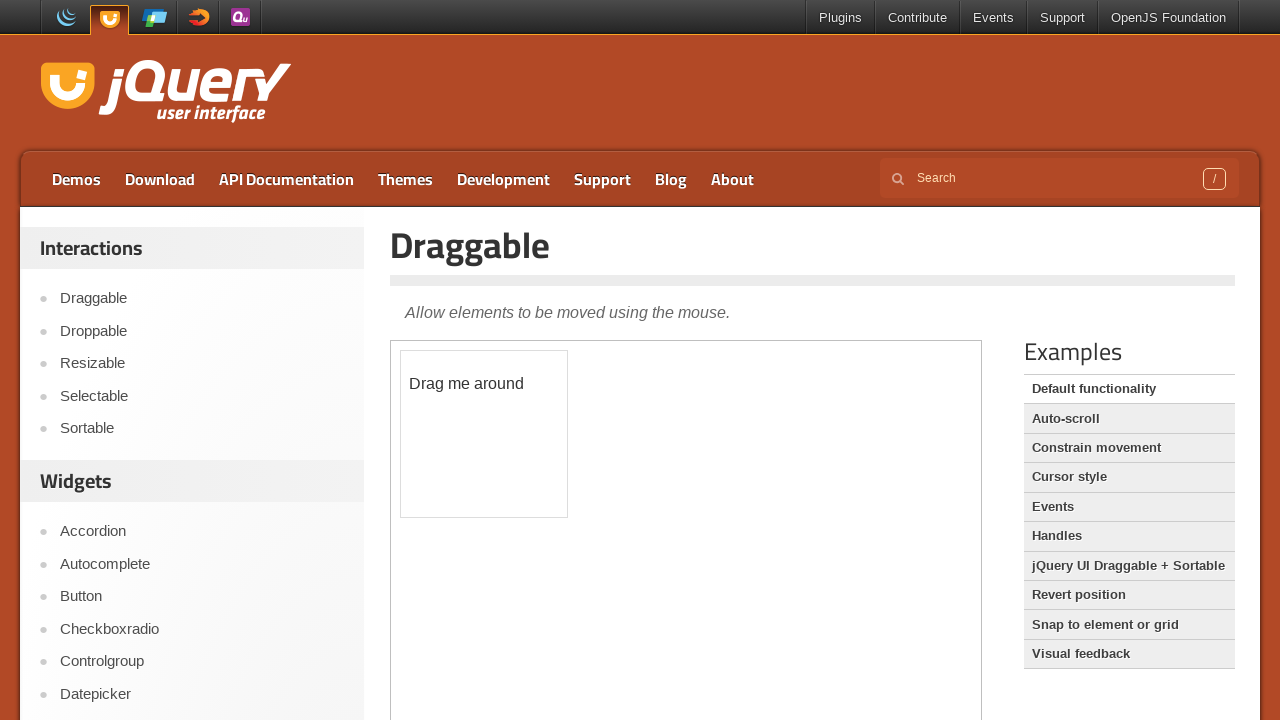

Retrieved bounding box of draggable element
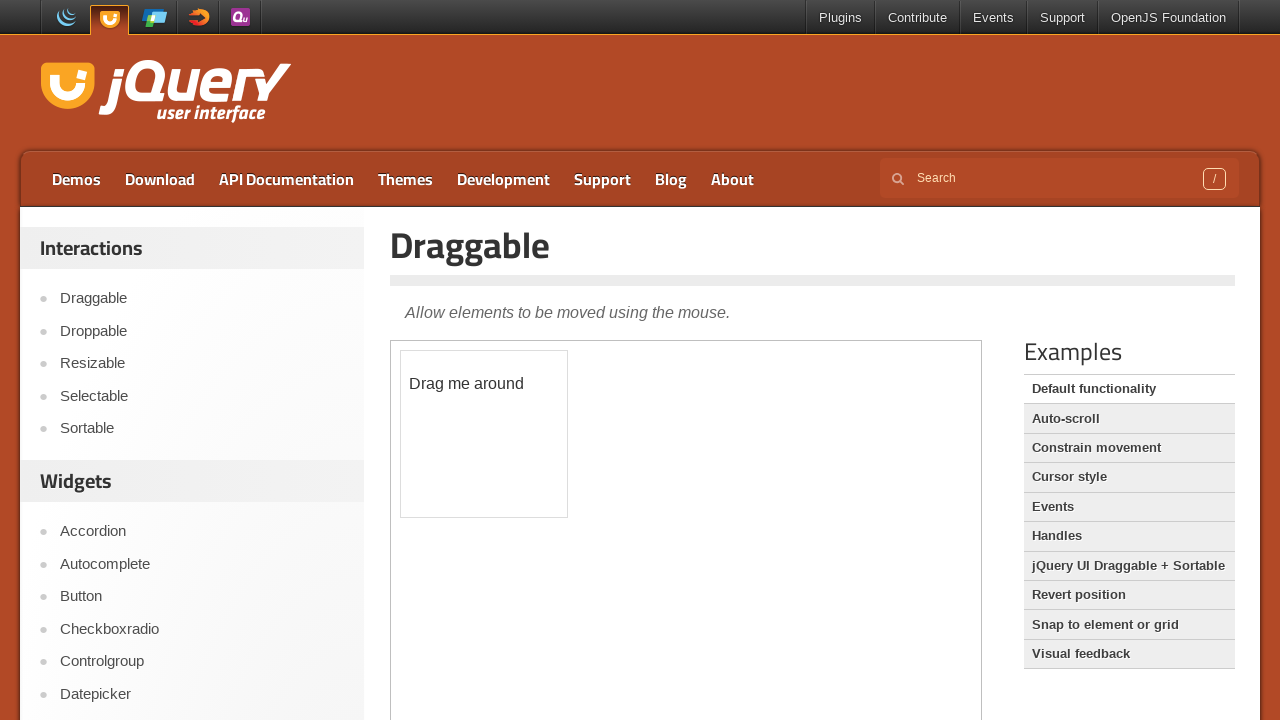

Moved mouse to center of draggable element at (484, 434)
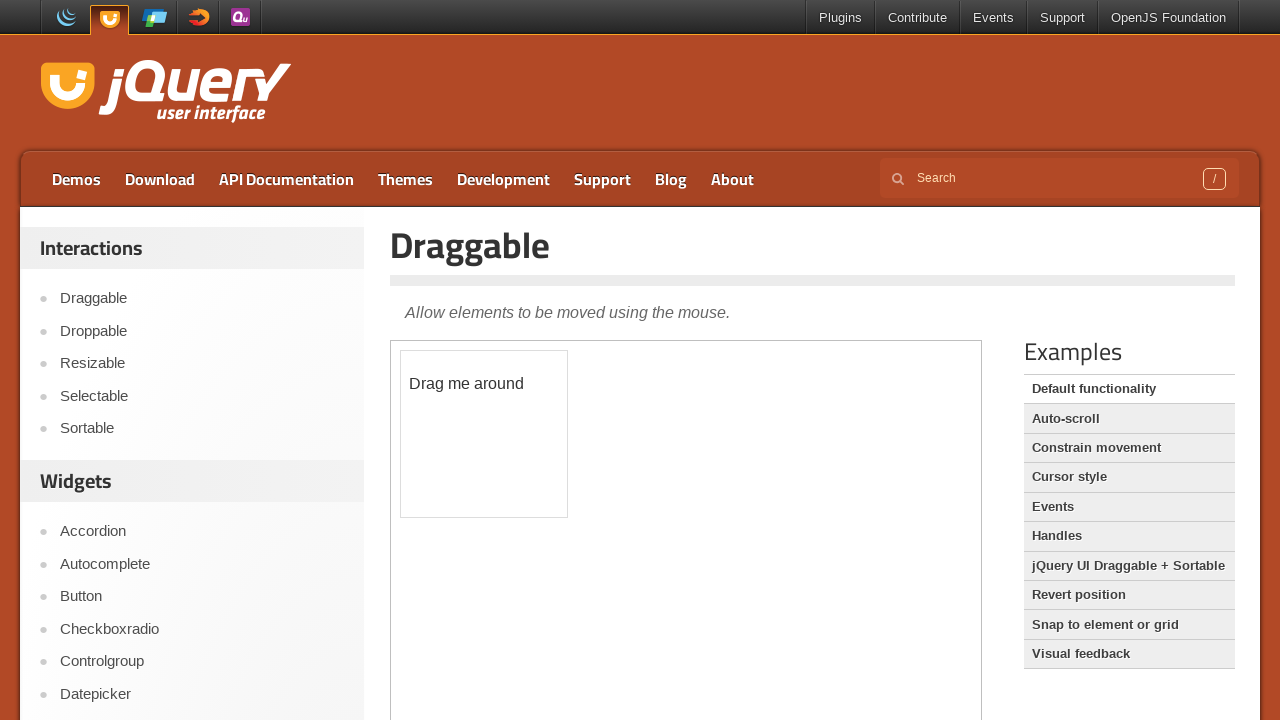

Pressed mouse button down on draggable element at (484, 434)
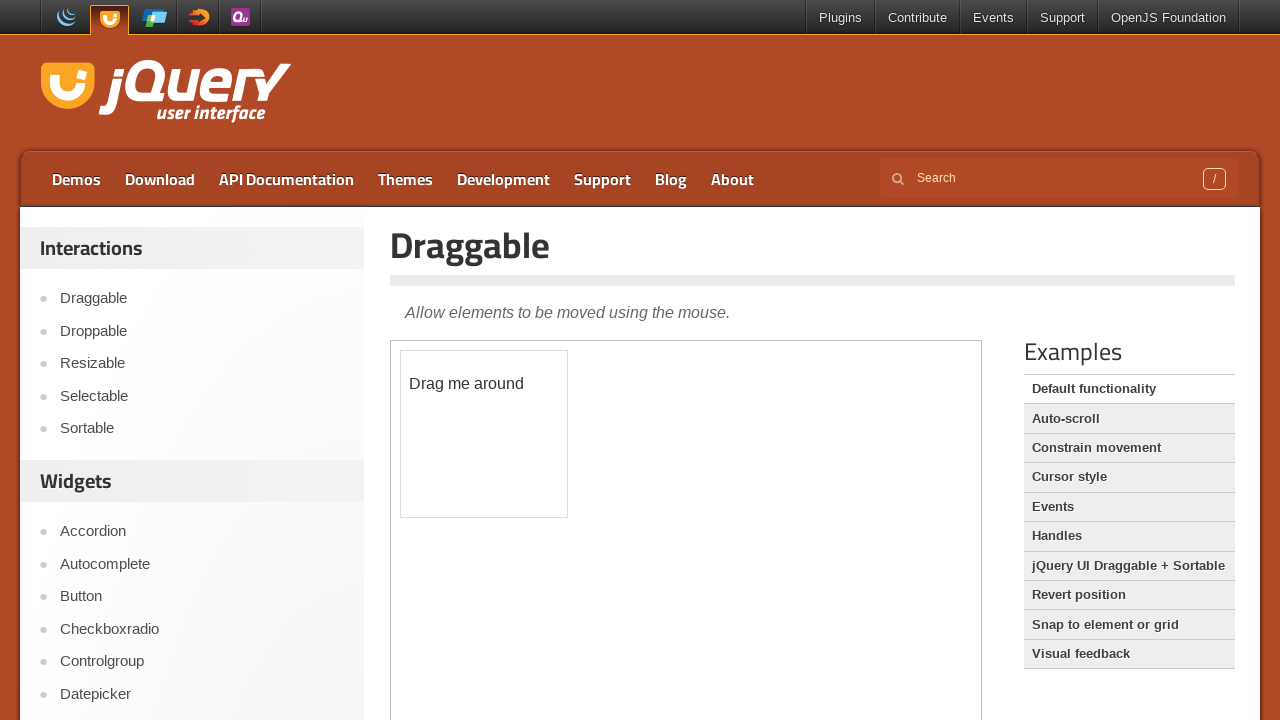

Dragged element 300 pixels to the right at (784, 434)
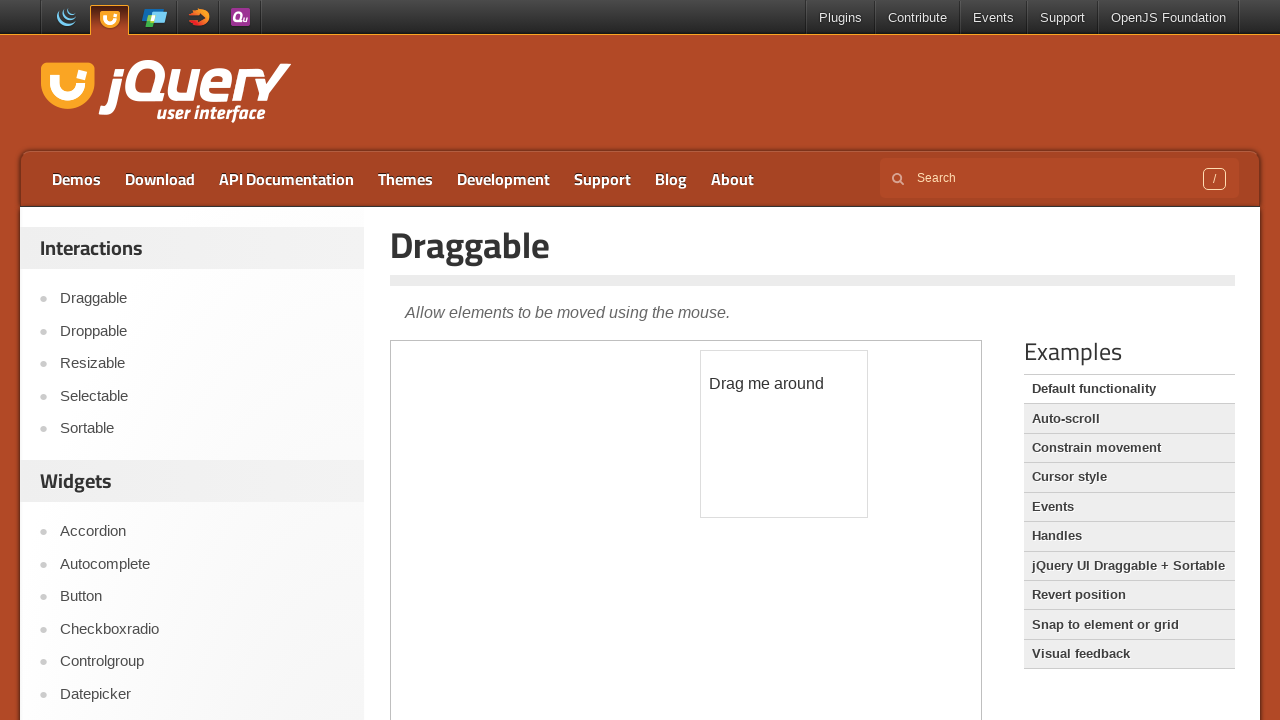

Released mouse button to complete drag operation at (784, 434)
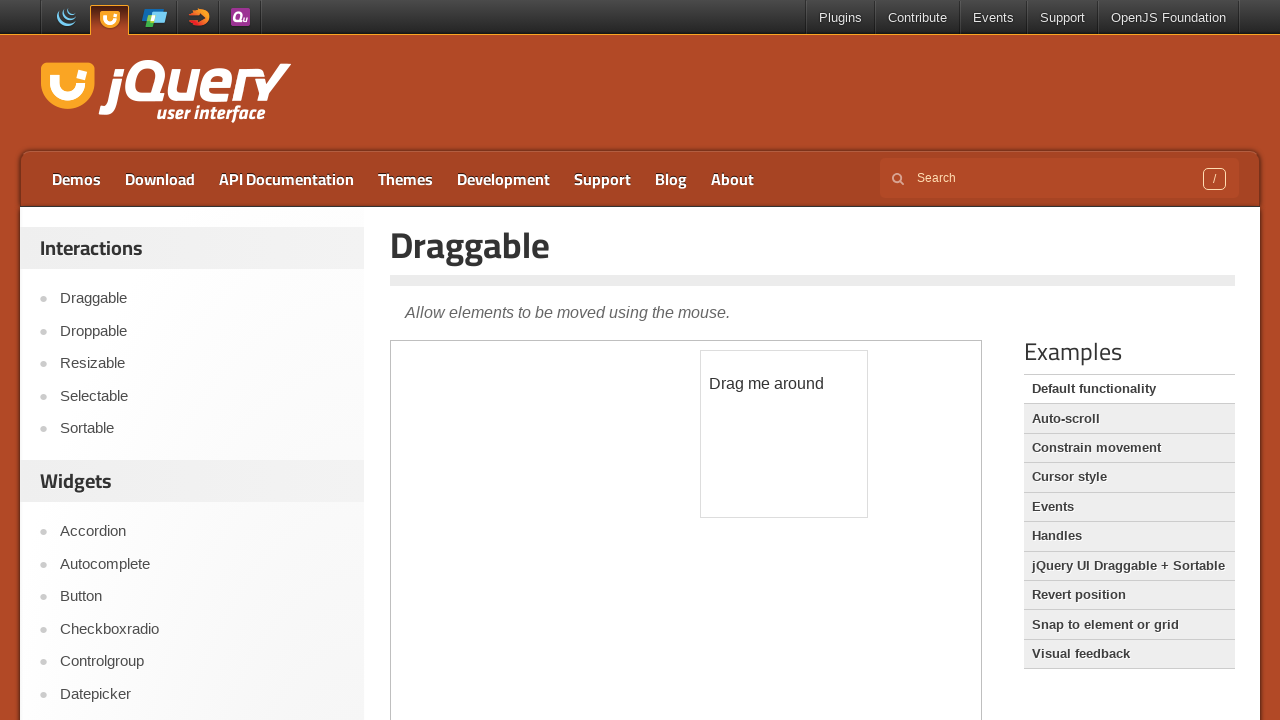

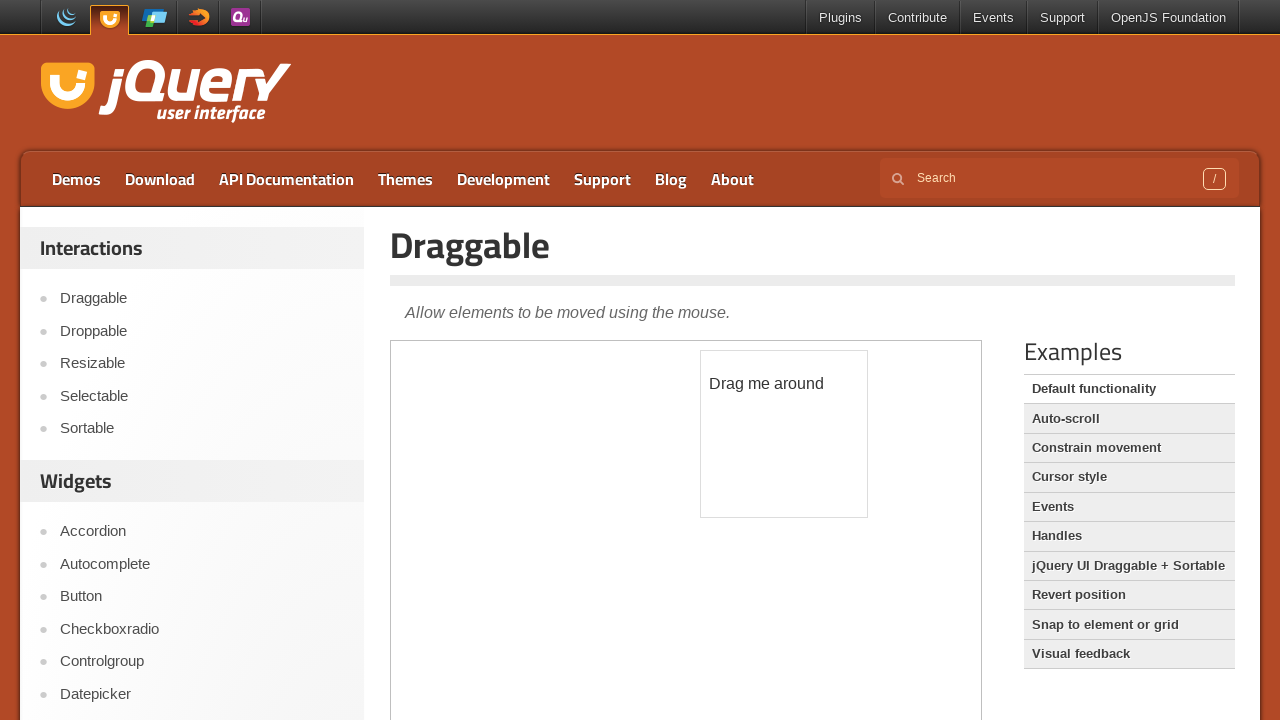